Tests dynamic loading functionality by clicking a Start button and verifying that "Hello World!" text appears after loading completes

Starting URL: https://the-internet.herokuapp.com/dynamic_loading/1

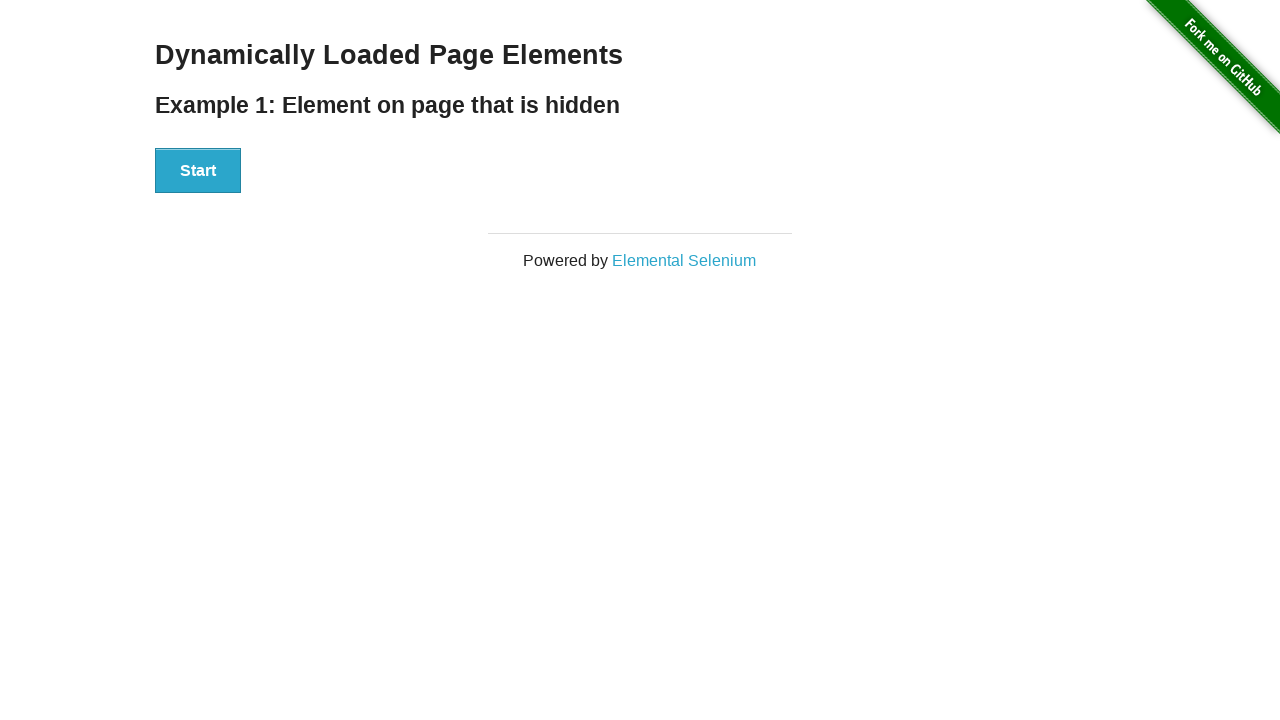

Navigated to dynamic loading test page
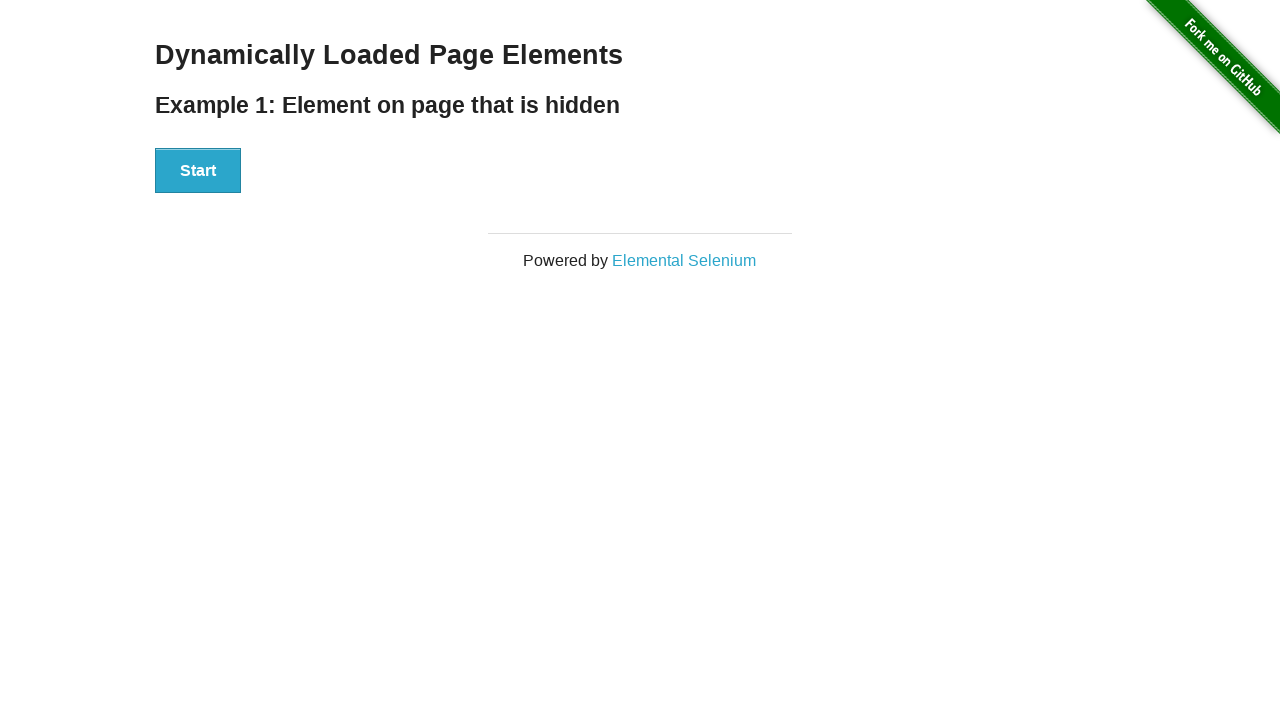

Clicked the Start button at (198, 171) on xpath=//button
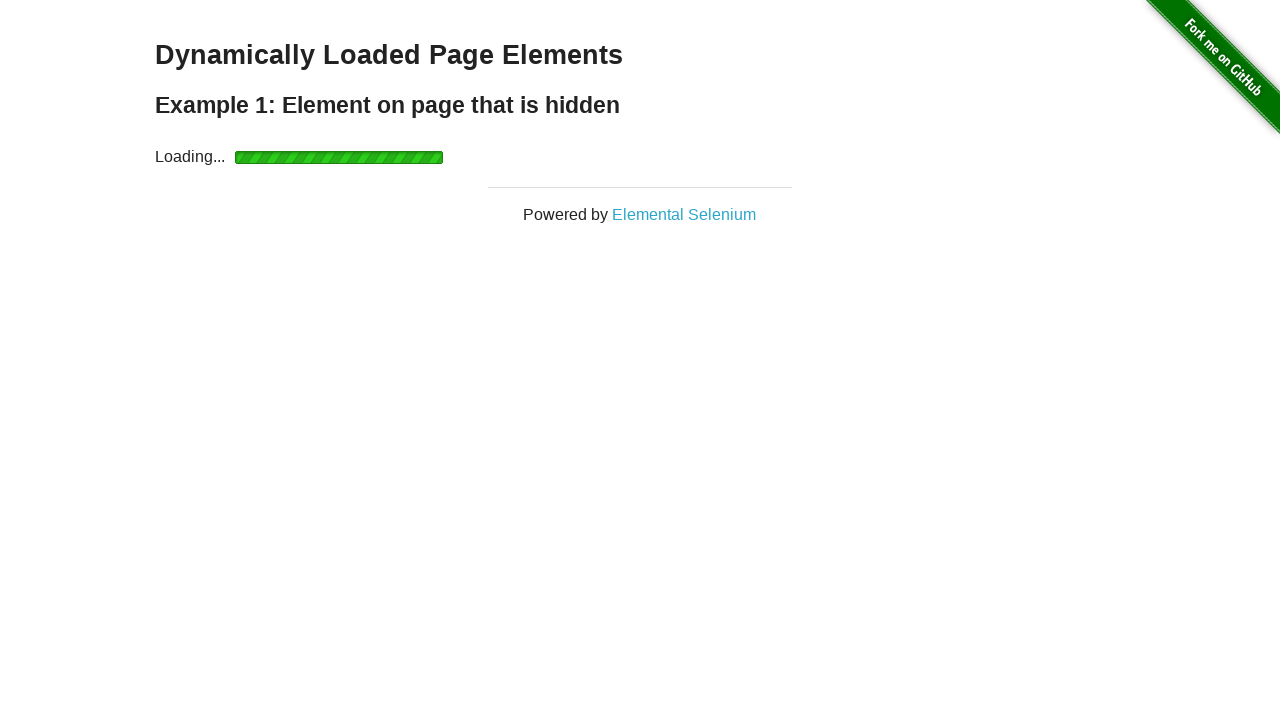

Hello World! text appeared after loading completed
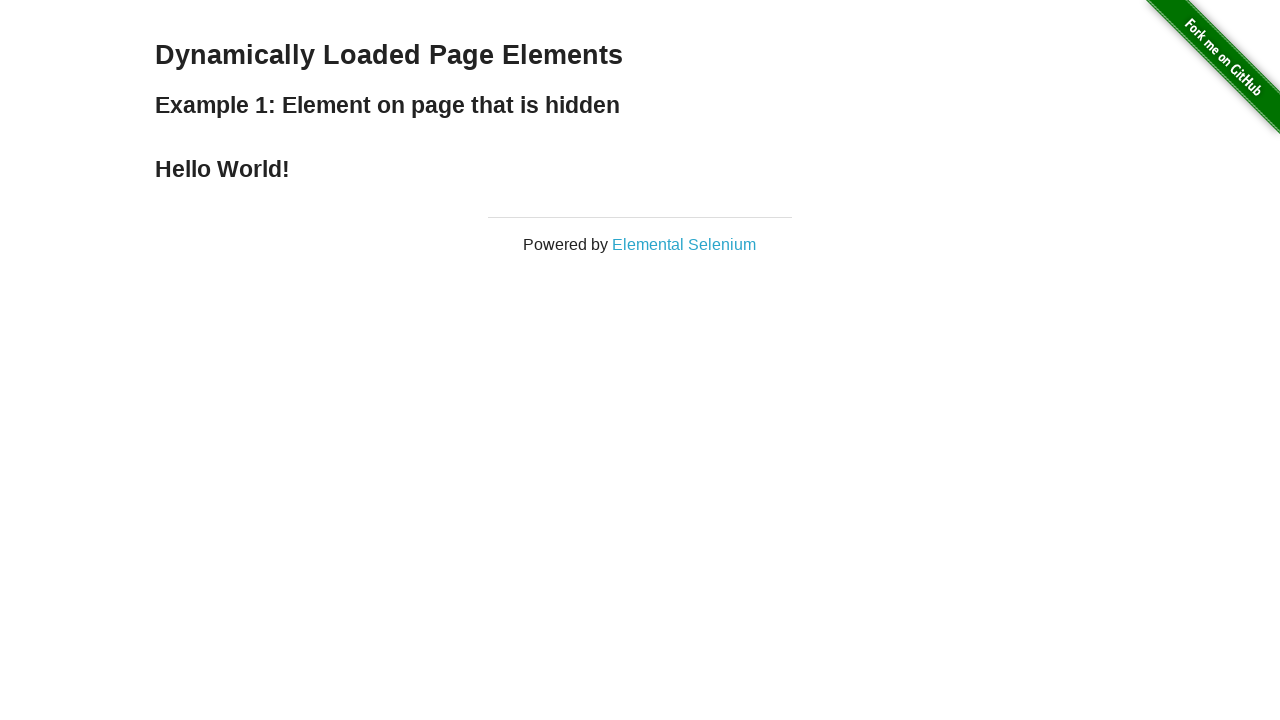

Verified that 'Hello World!' text content is correct
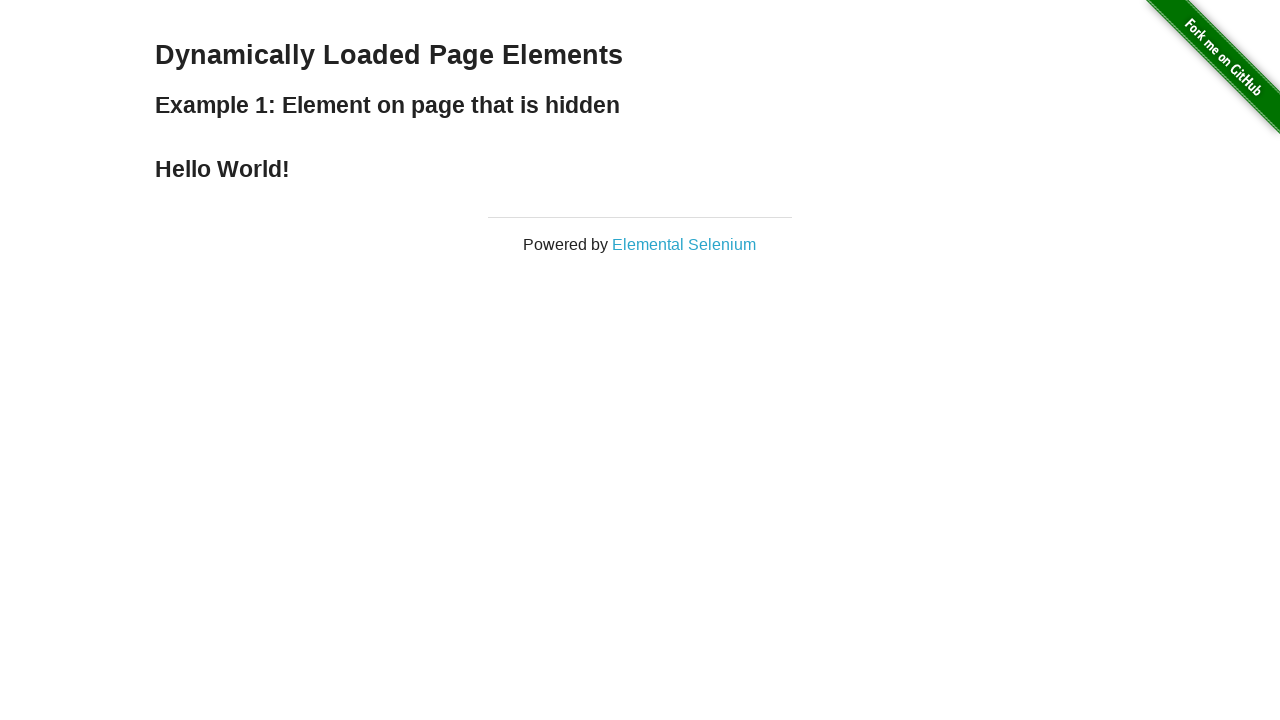

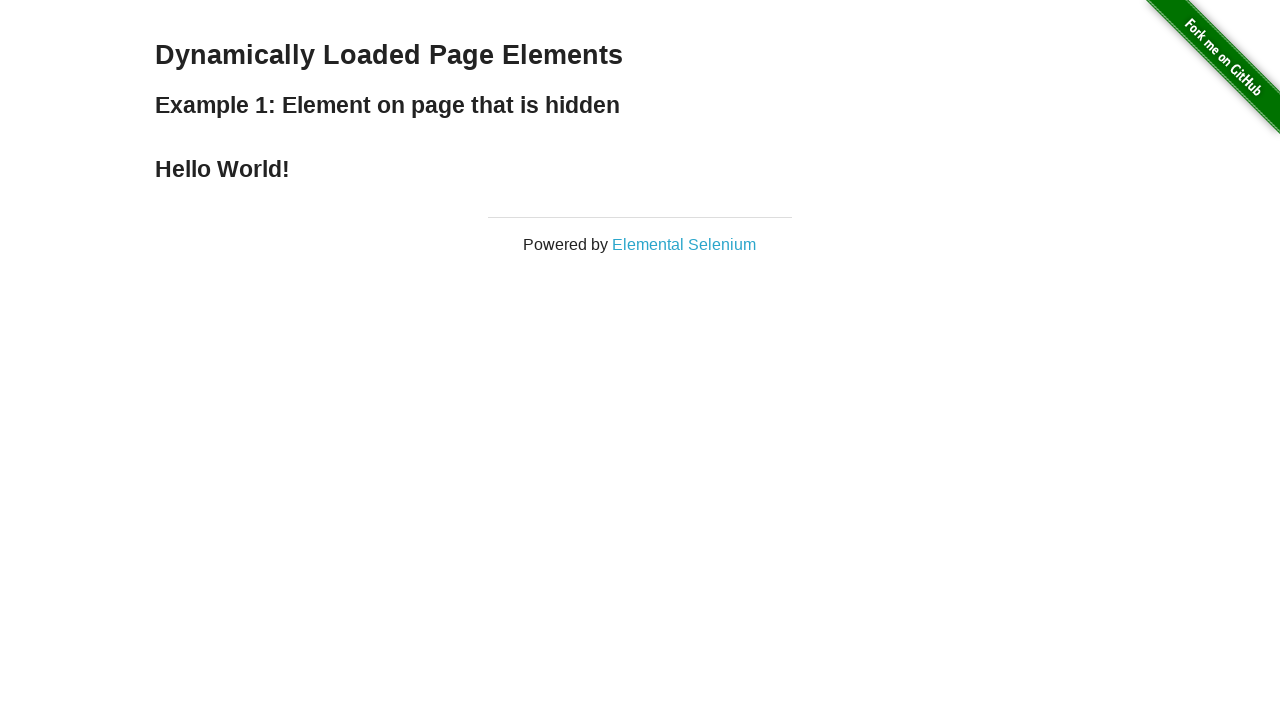